Navigates to a file download test page and clicks on a download link for a JAR file. The test verifies the download link is present and clickable.

Starting URL: https://testcenter.techproeducation.com/index.php?page=file-download

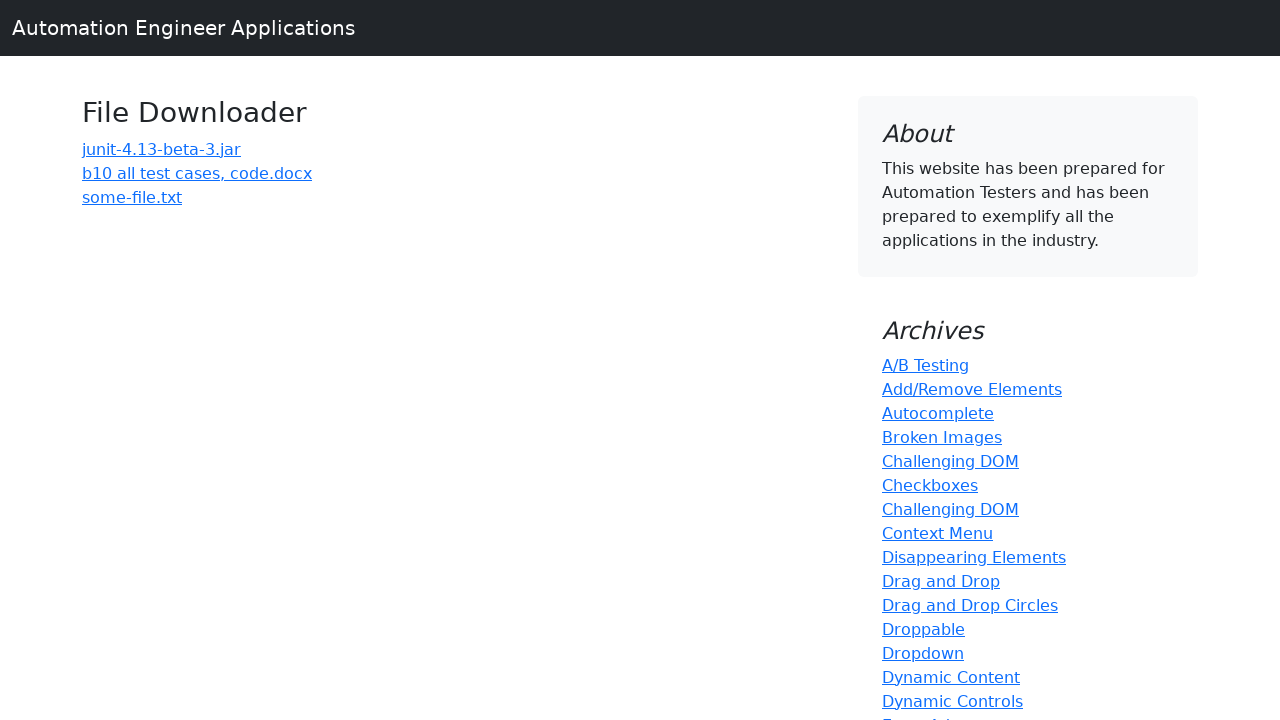

Navigated to file download test page
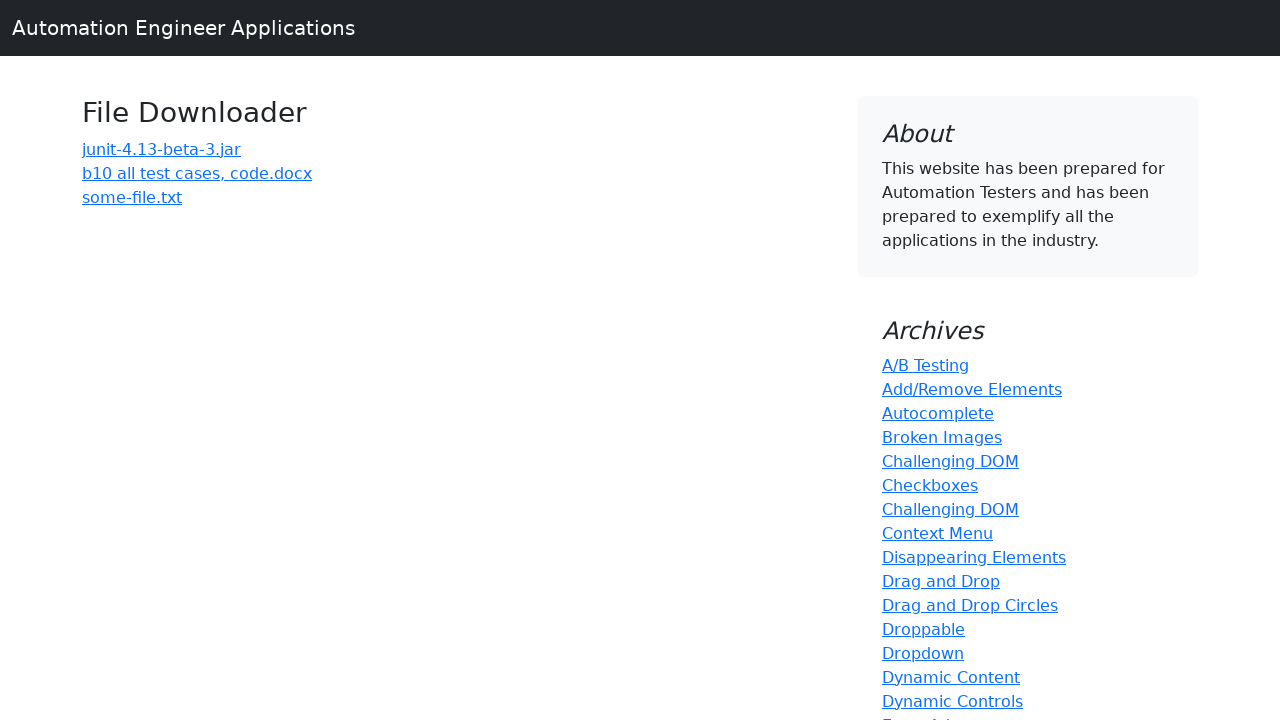

Clicked download link for junit-4.13-beta-3.jar at (162, 149) on a:text('junit-4.13-beta-3.jar')
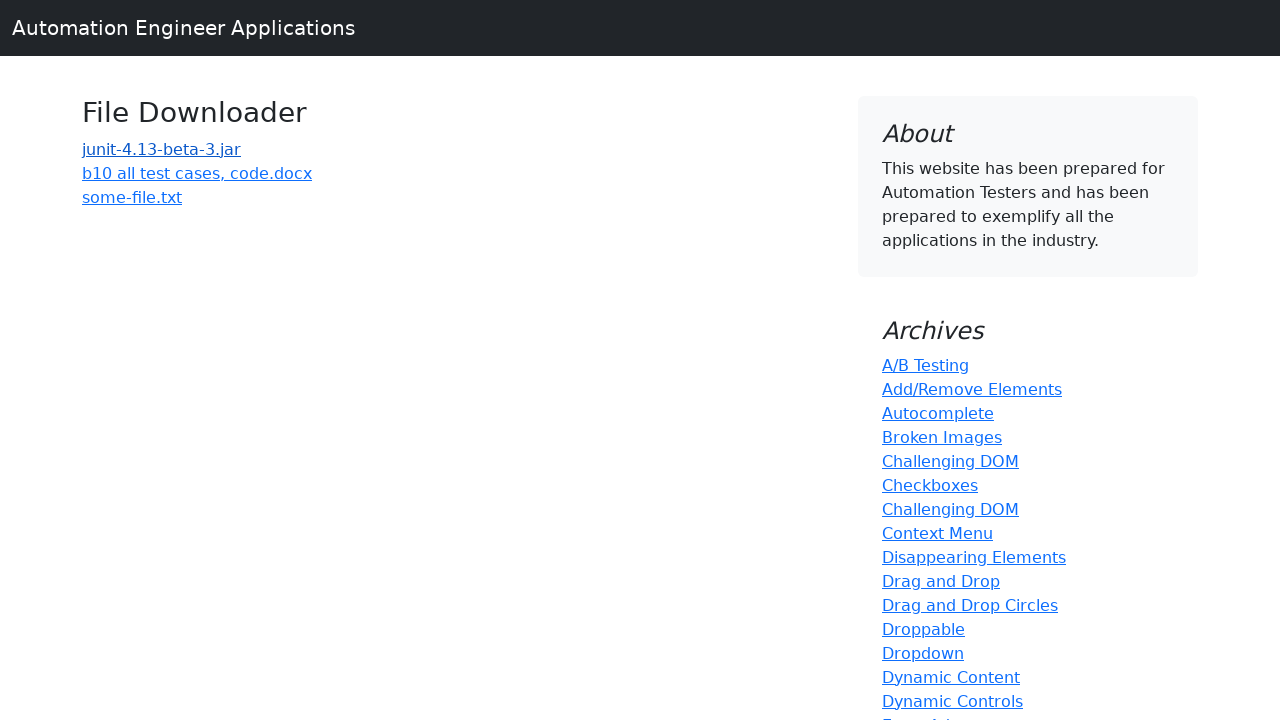

Waited 2 seconds for download to initiate
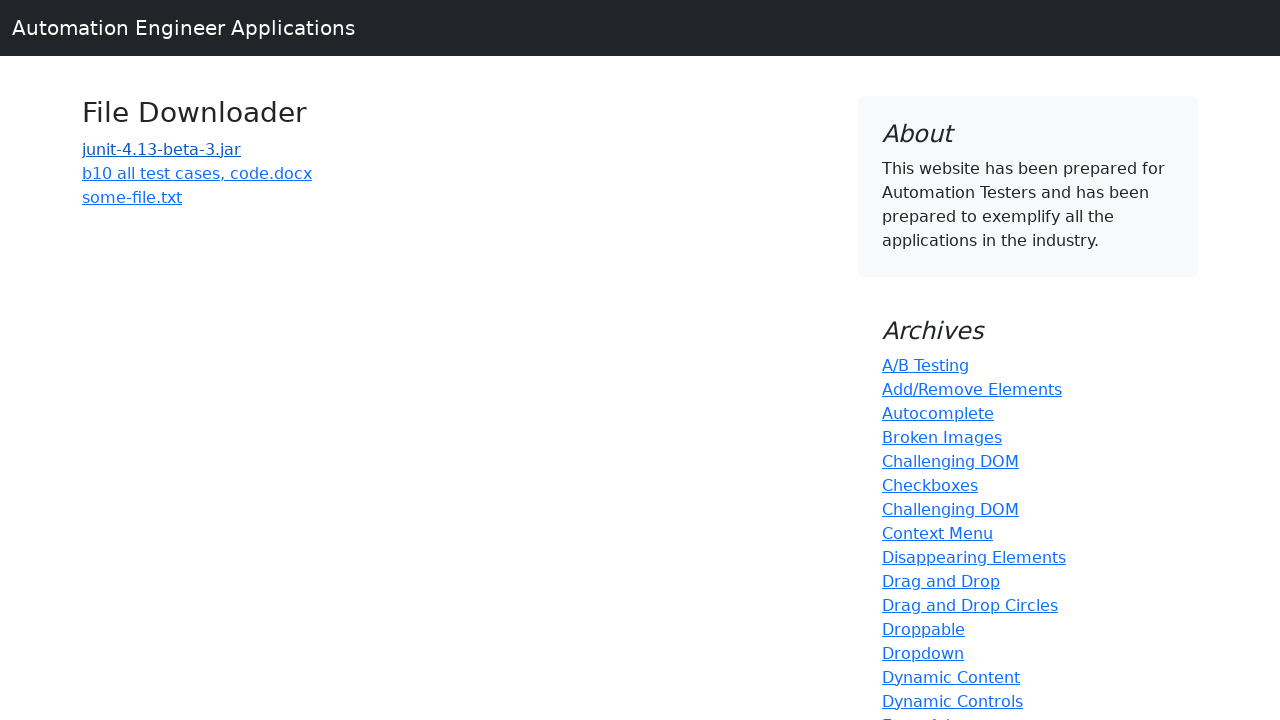

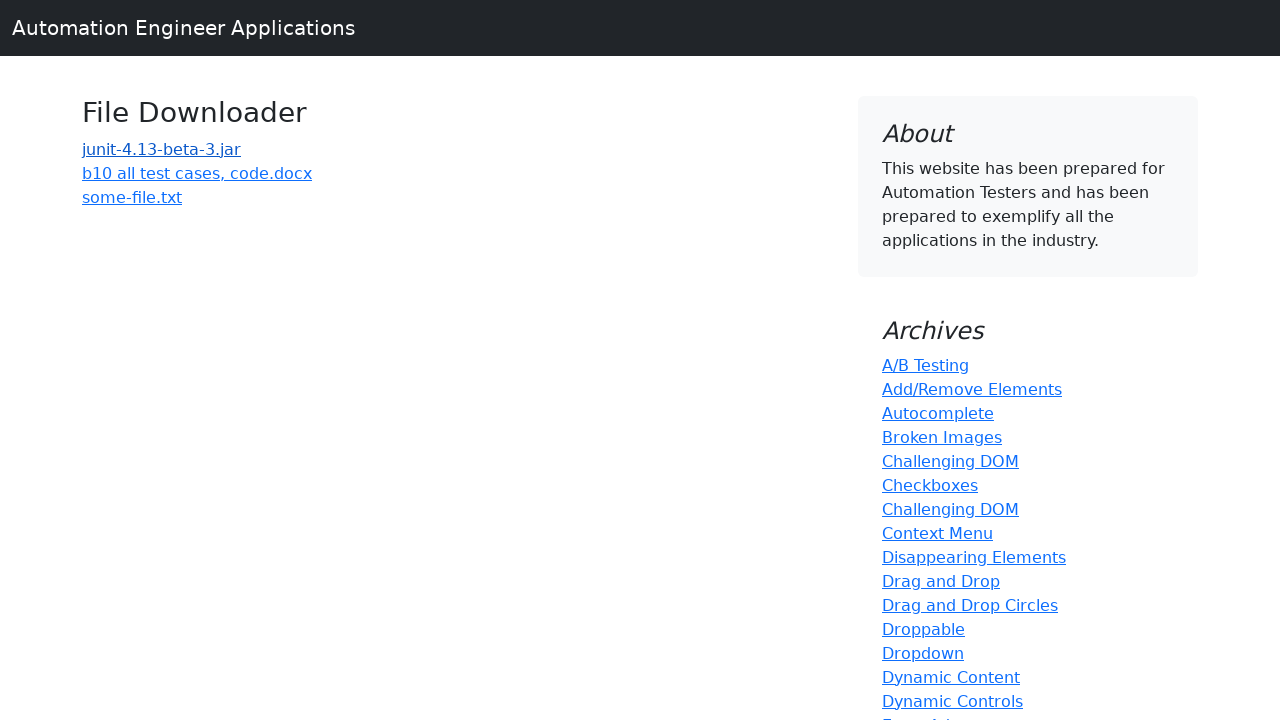